Tests the PUBG Mobile player ID lookup functionality on Midasbuy by entering a player ID and verifying that the username is displayed or an error message appears.

Starting URL: https://www.midasbuy.com/midasbuy/mm/buy/pubgm

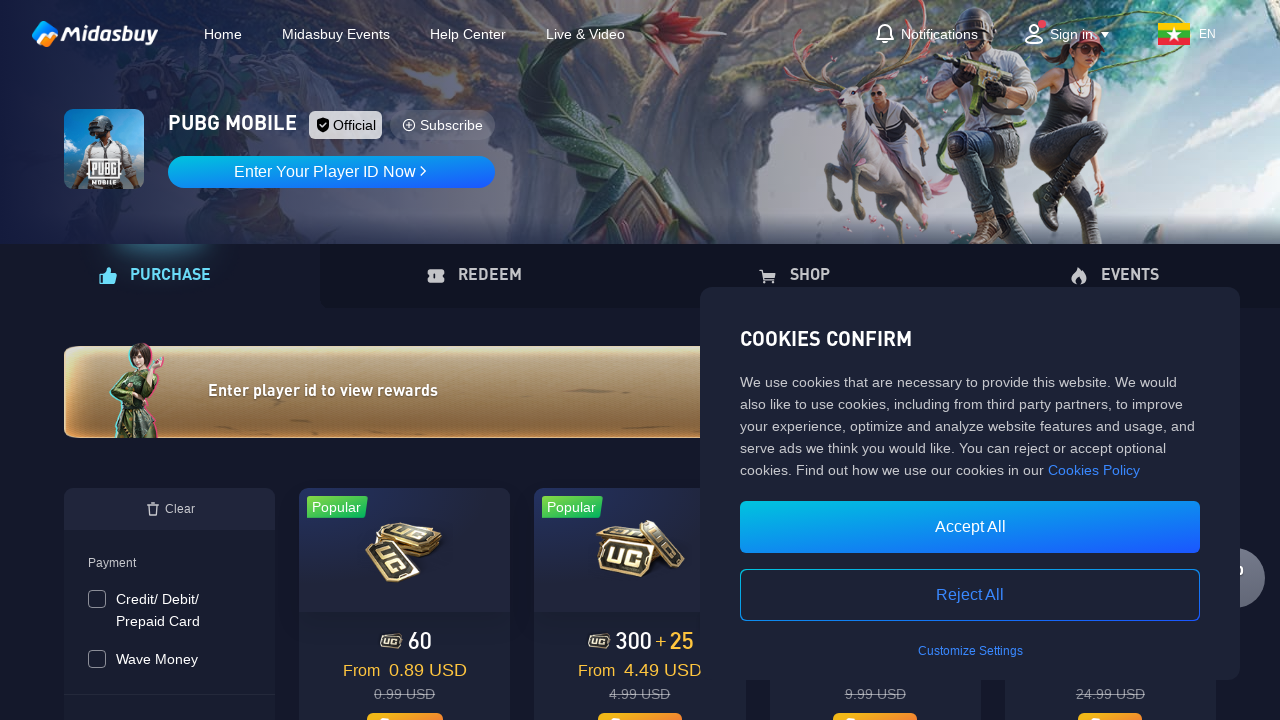

Scrolled down 300 pixels to view more content
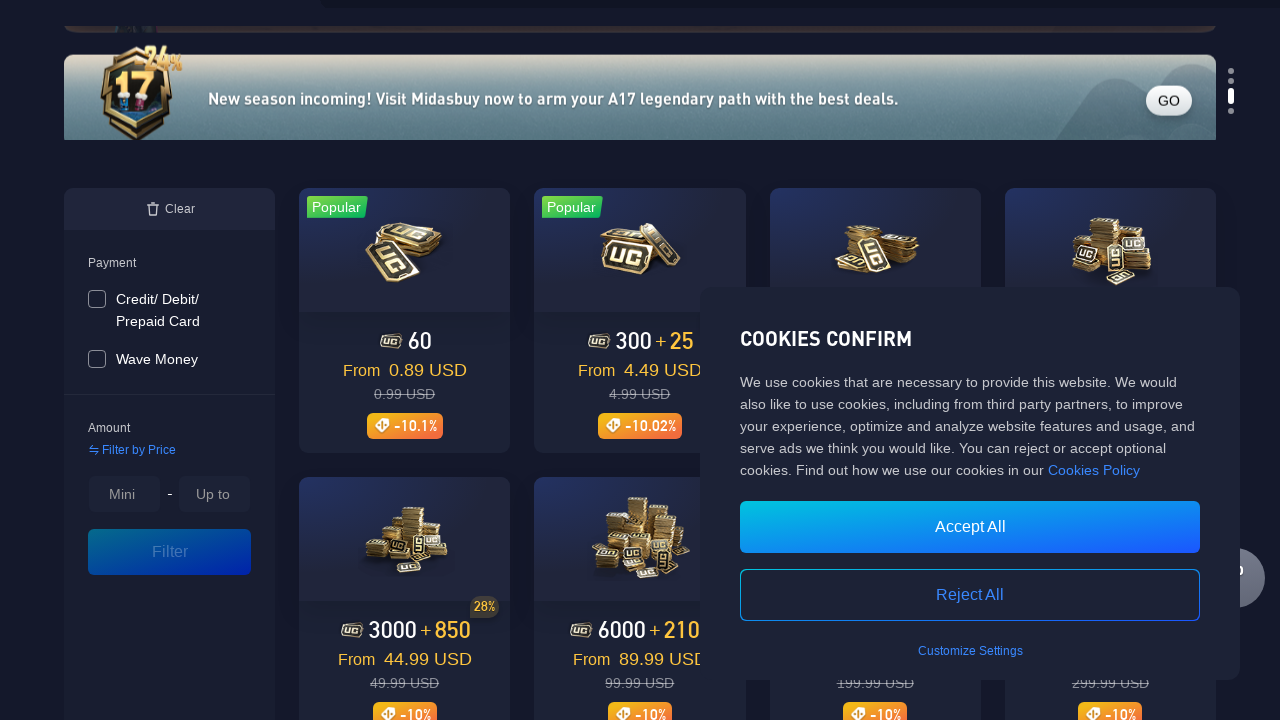

Clicked login button to open player ID input field at (332, 172) on div.UserTabBox_login_text__8GpBN
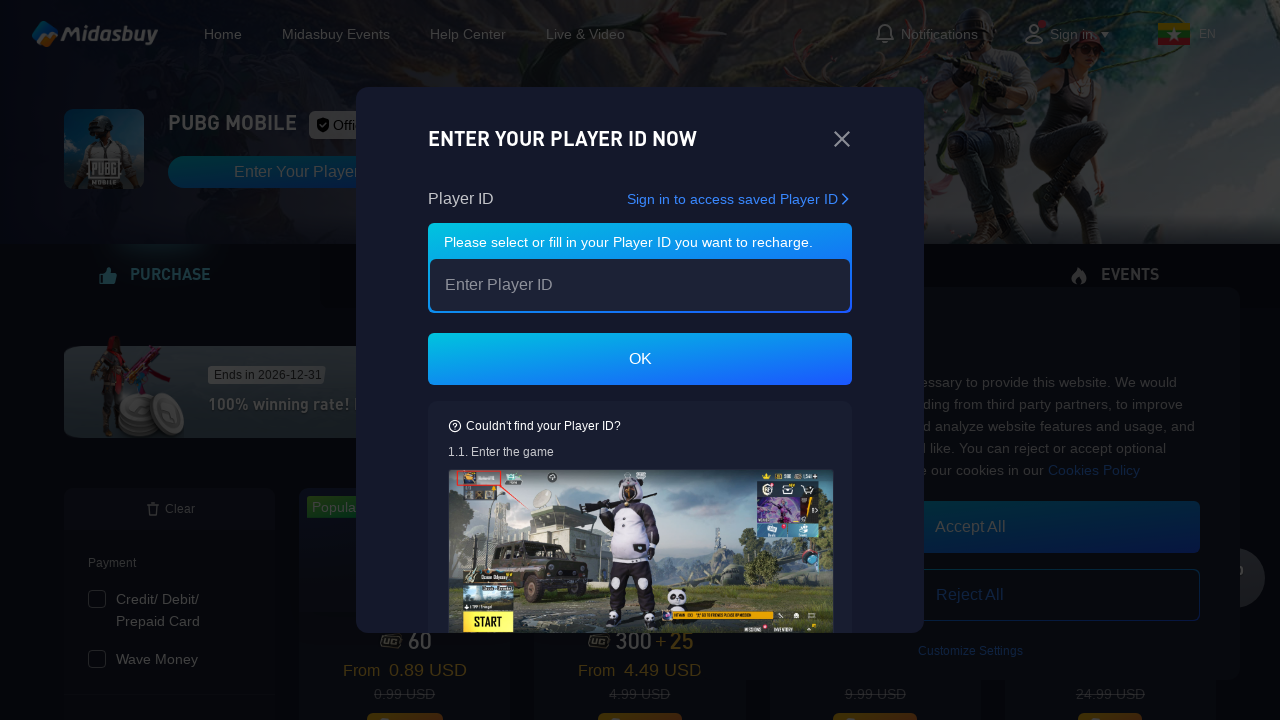

Player ID input field is now visible
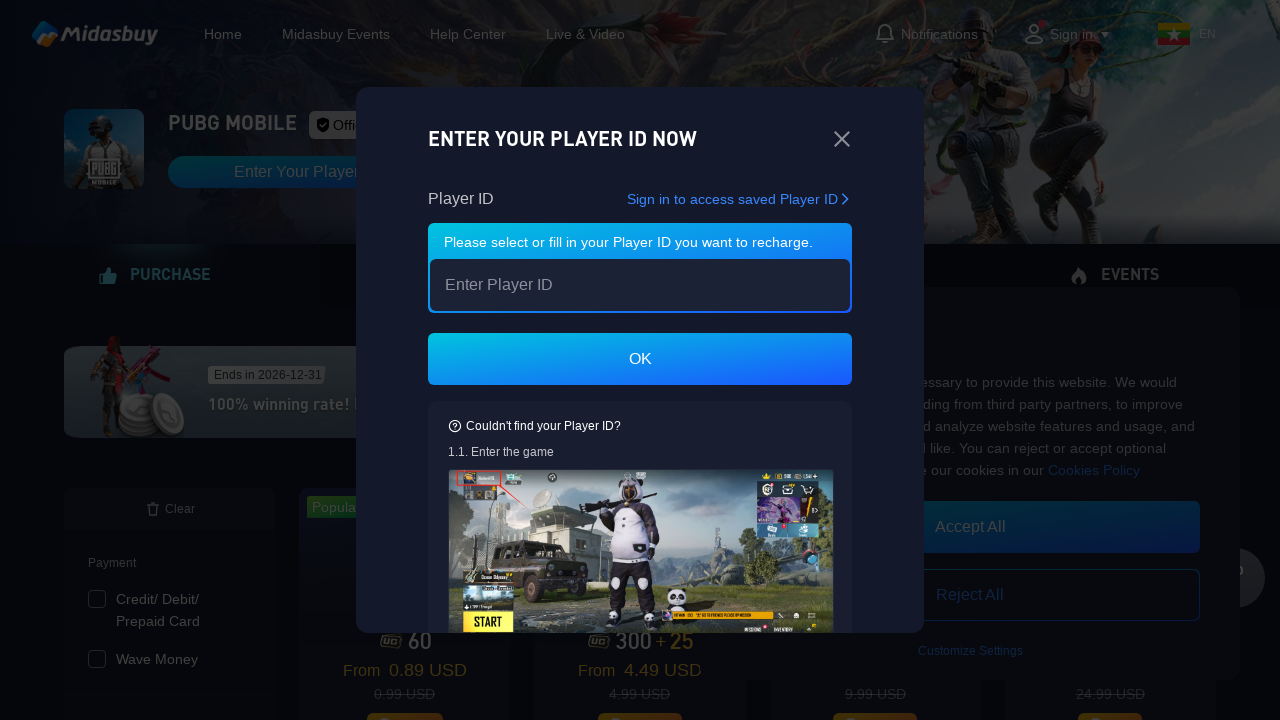

Entered player ID '5847263910' in the input field on input[placeholder='Enter Player ID']
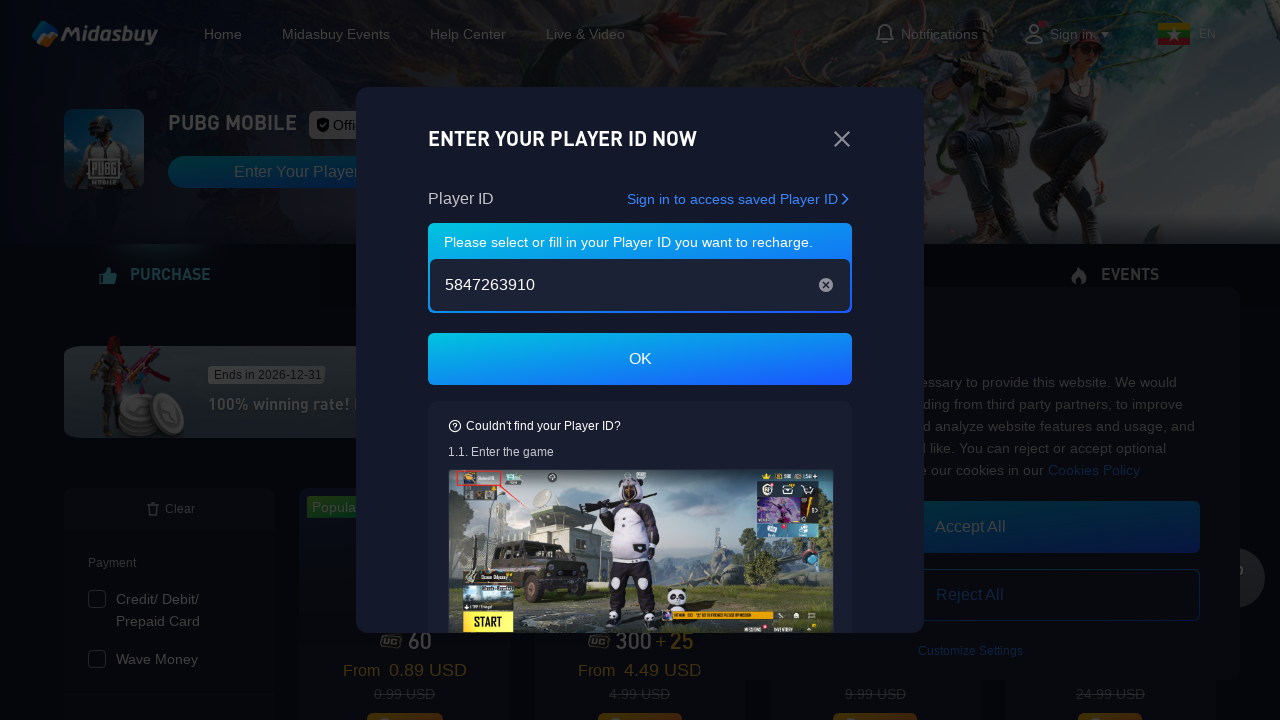

Pressed Enter to submit the player ID lookup on input[placeholder='Enter Player ID']
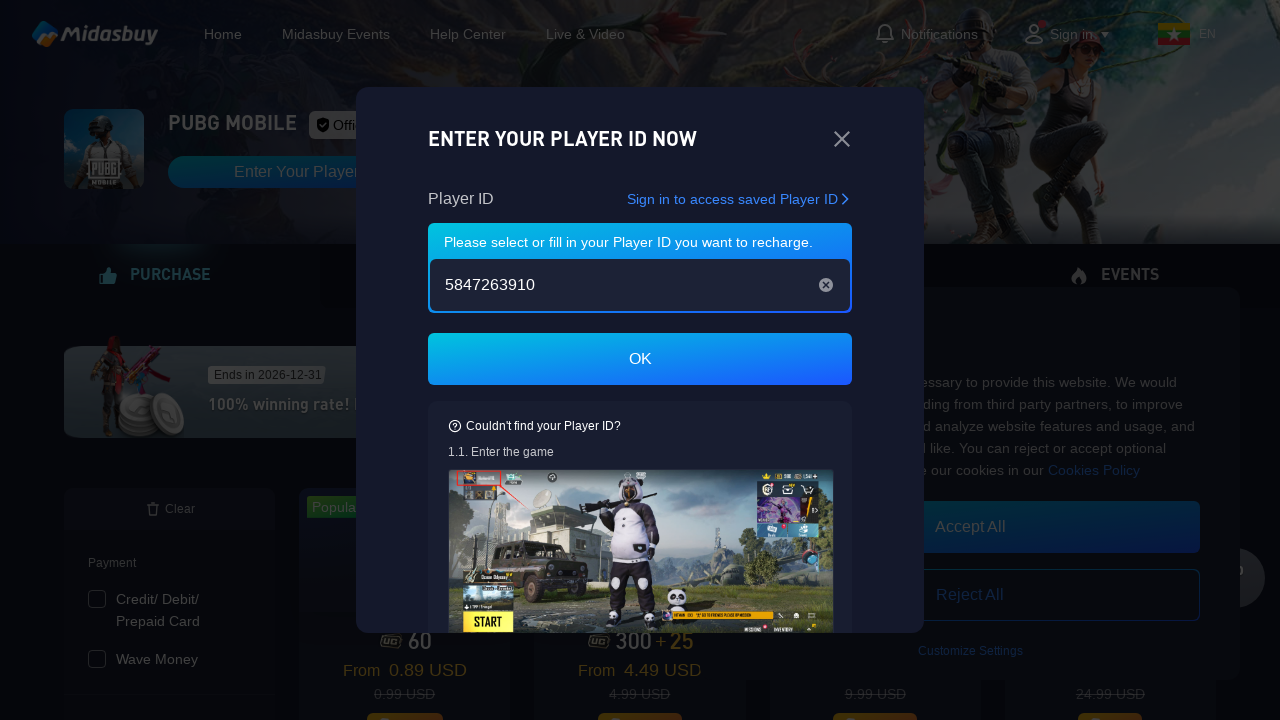

Username displayed or error message appeared after lookup
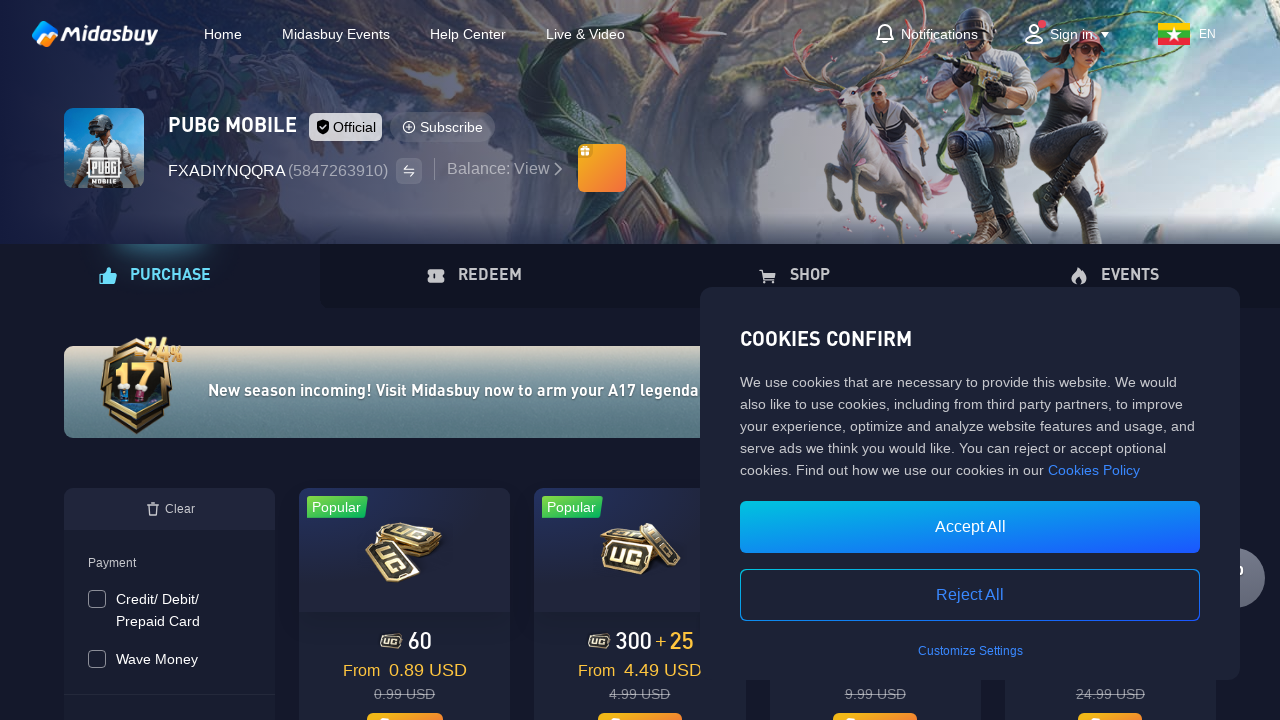

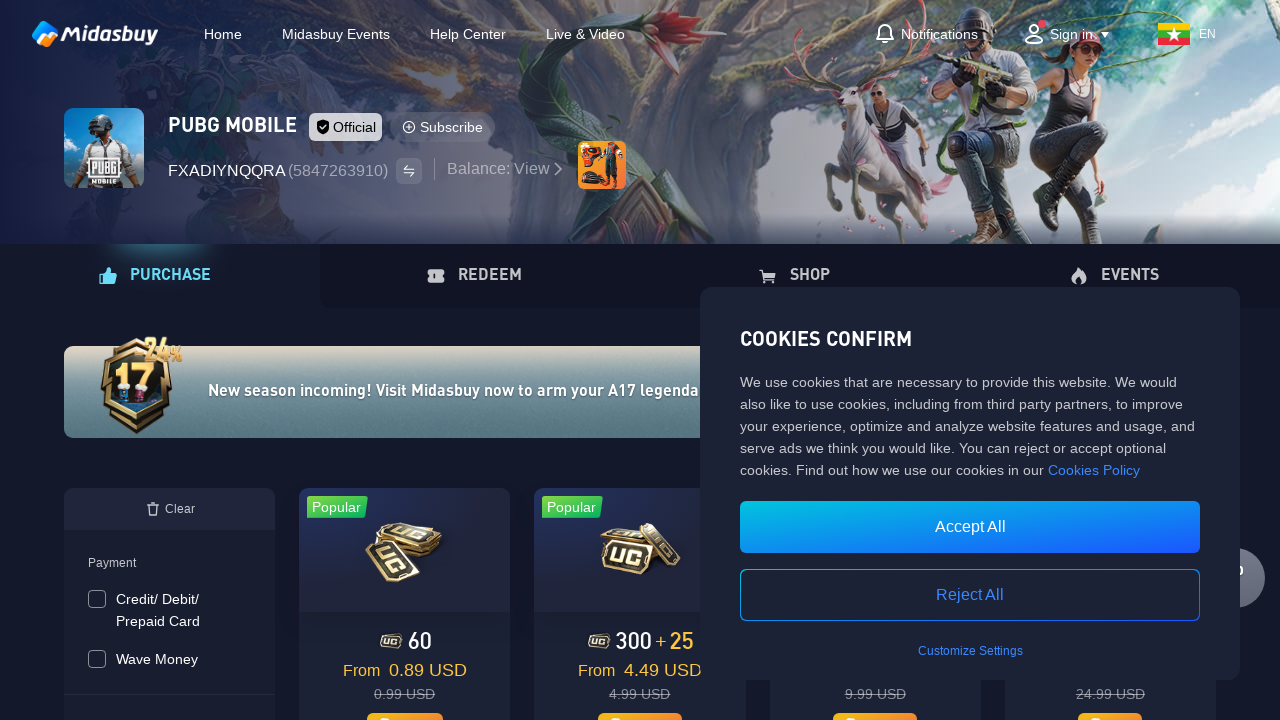